Tests dynamic loading by clicking a start button and waiting for loading indicator to disappear

Starting URL: https://automationfc.github.io/dynamic-loading/

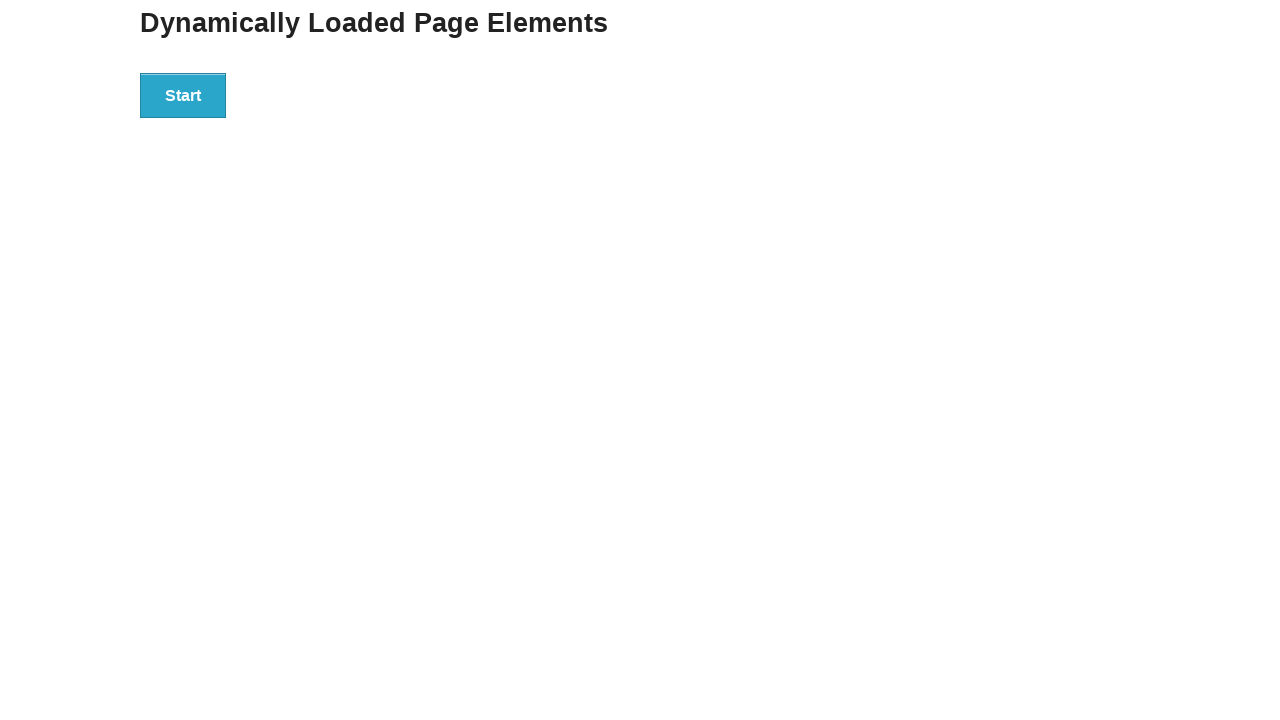

Clicked start button to trigger dynamic loading at (183, 95) on xpath=//div[@id='start']/button
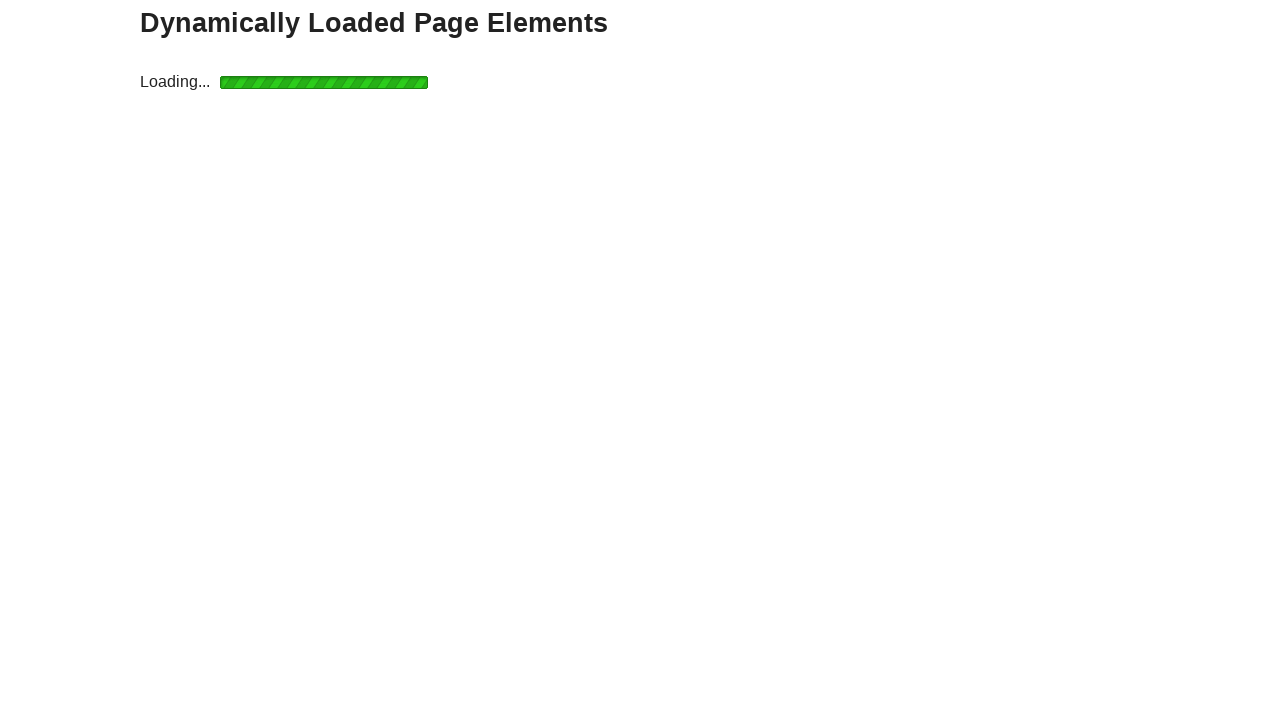

Loading indicator disappeared after waiting
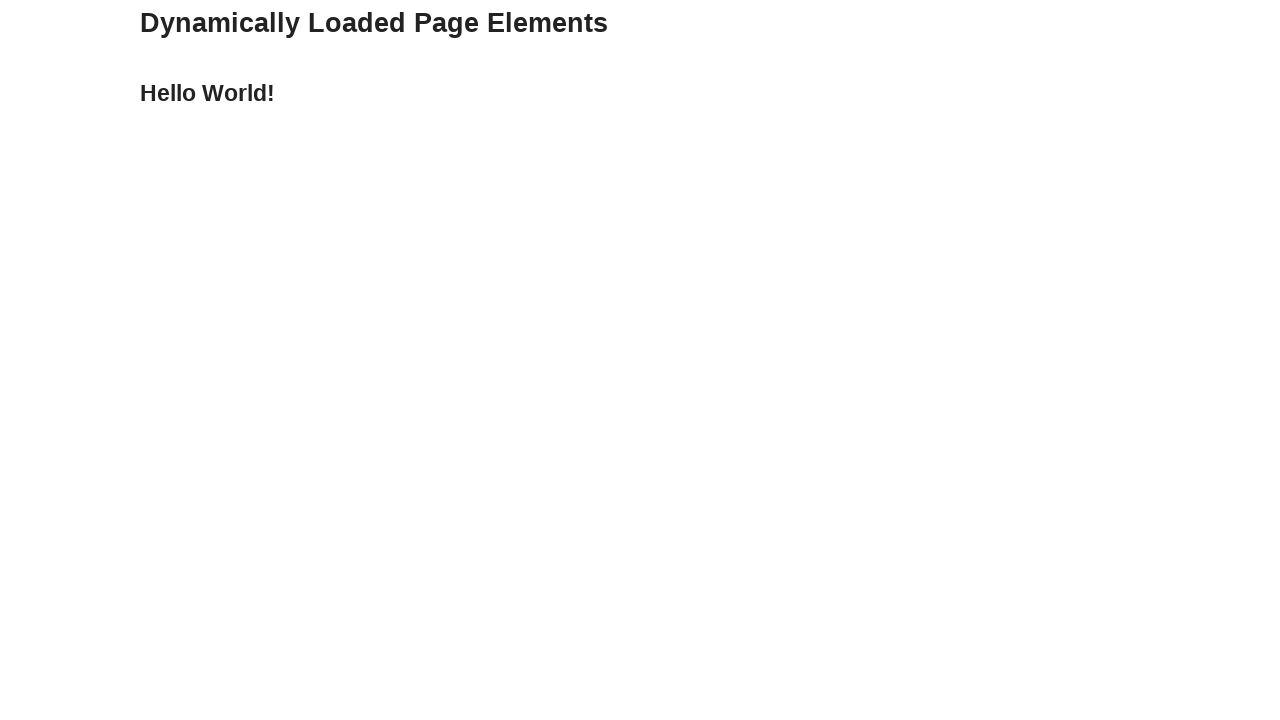

Verified result text displays 'Hello World!'
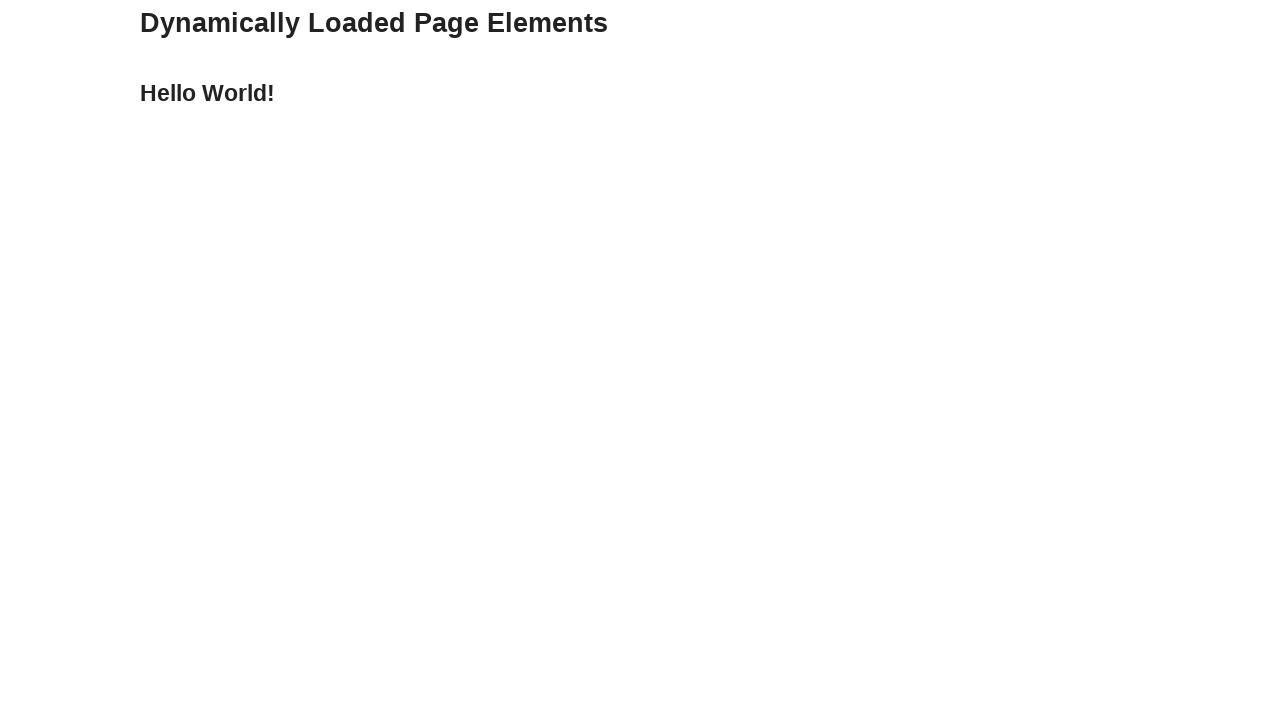

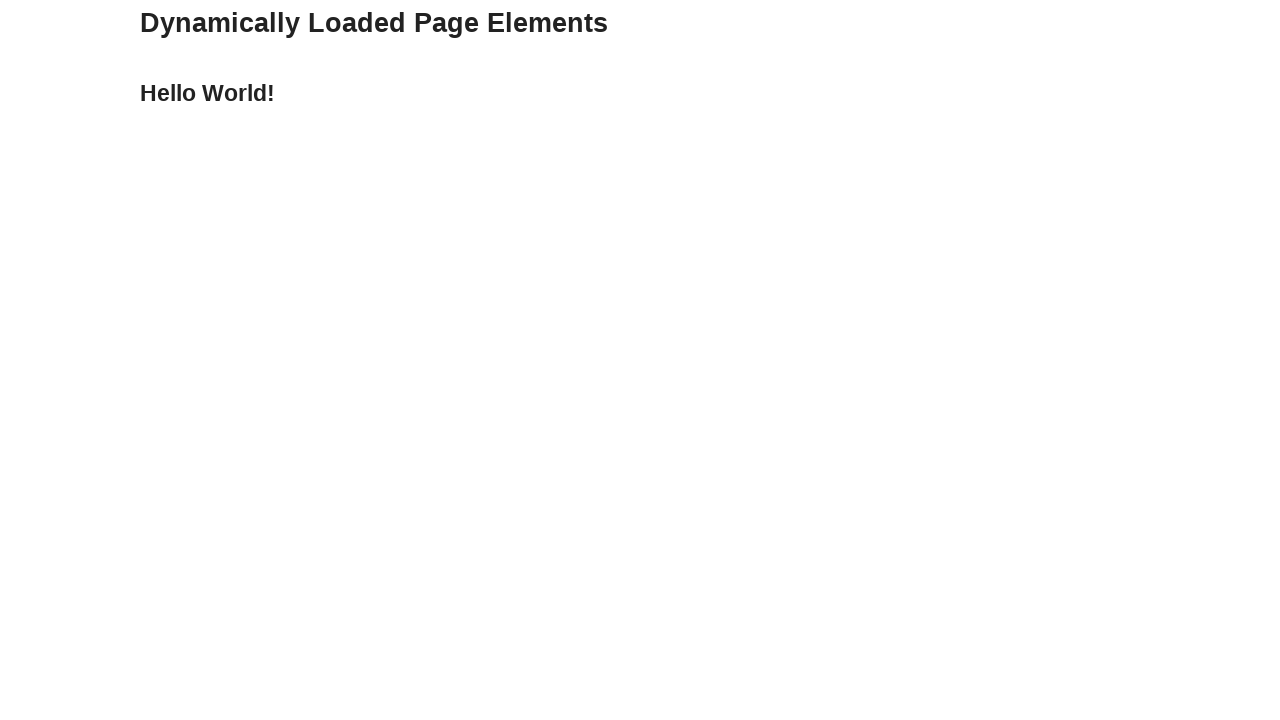